Tests e-commerce cart functionality by searching for "CARROT", adding it to cart 5 times, and proceeding to checkout.

Starting URL: https://rahulshettyacademy.com/seleniumPractise/#/

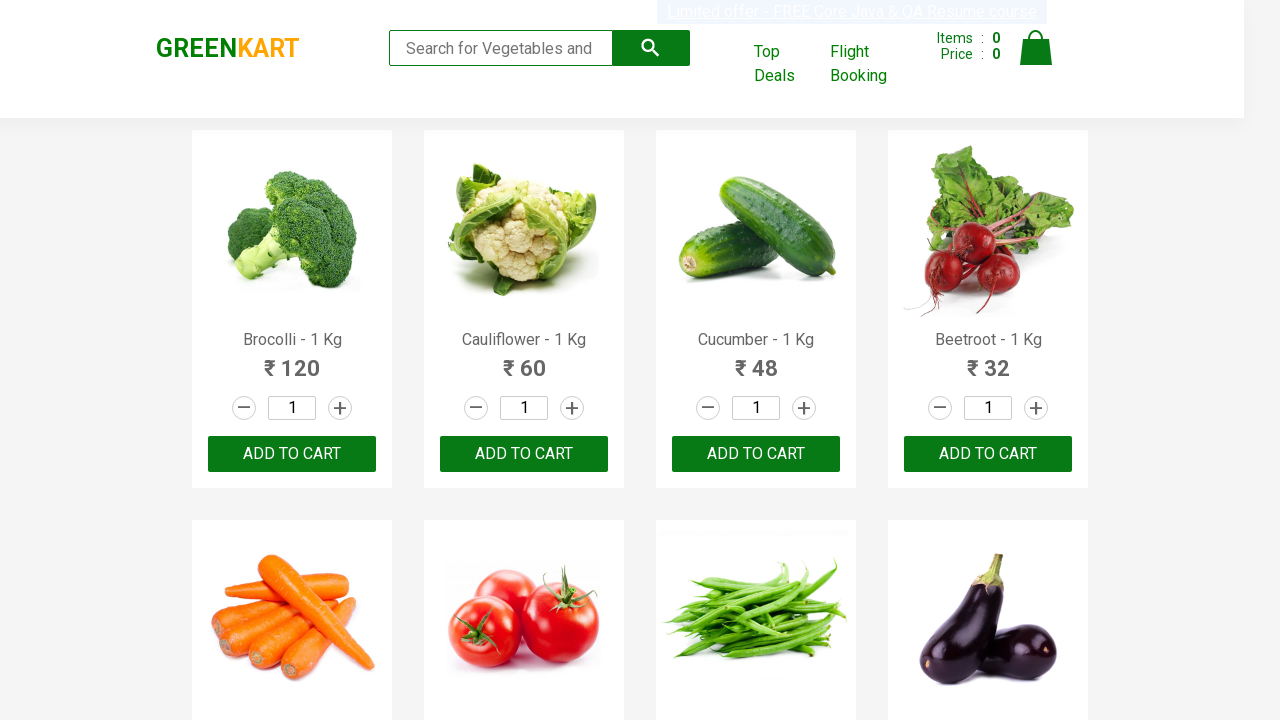

Filled search field with 'CARROT' on input.search-keyword
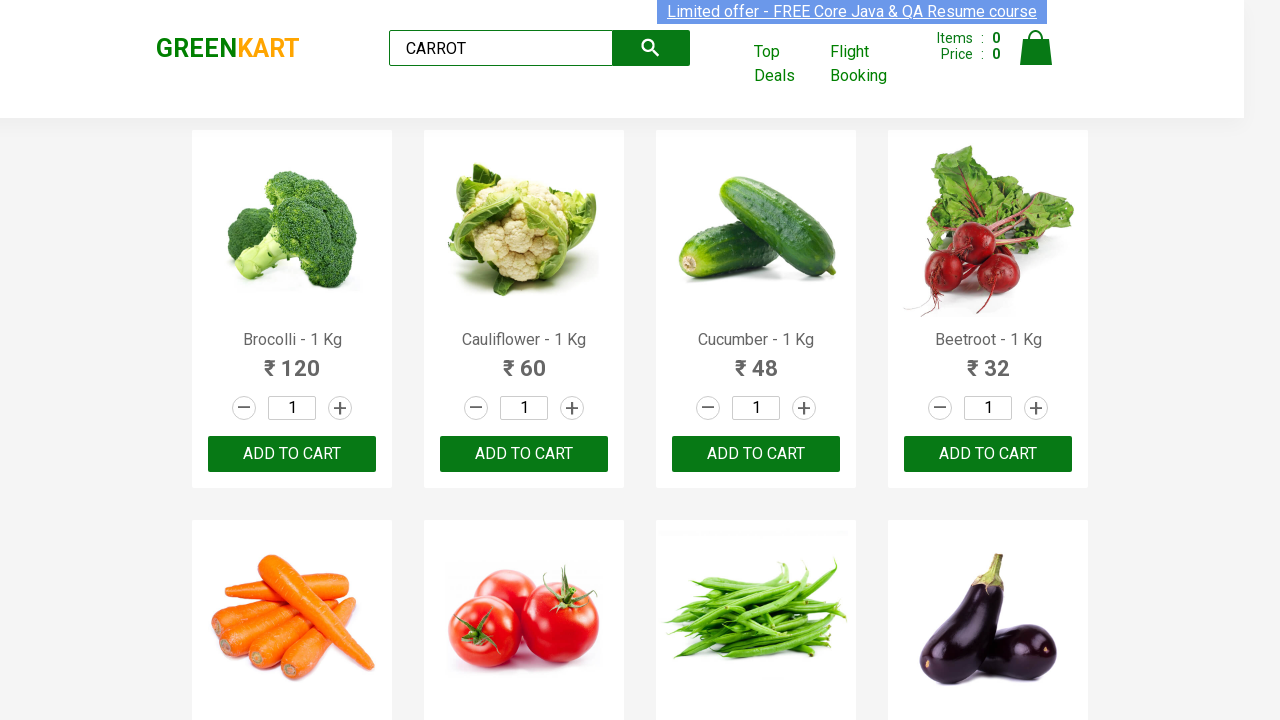

Search results loaded with ADD TO CART buttons
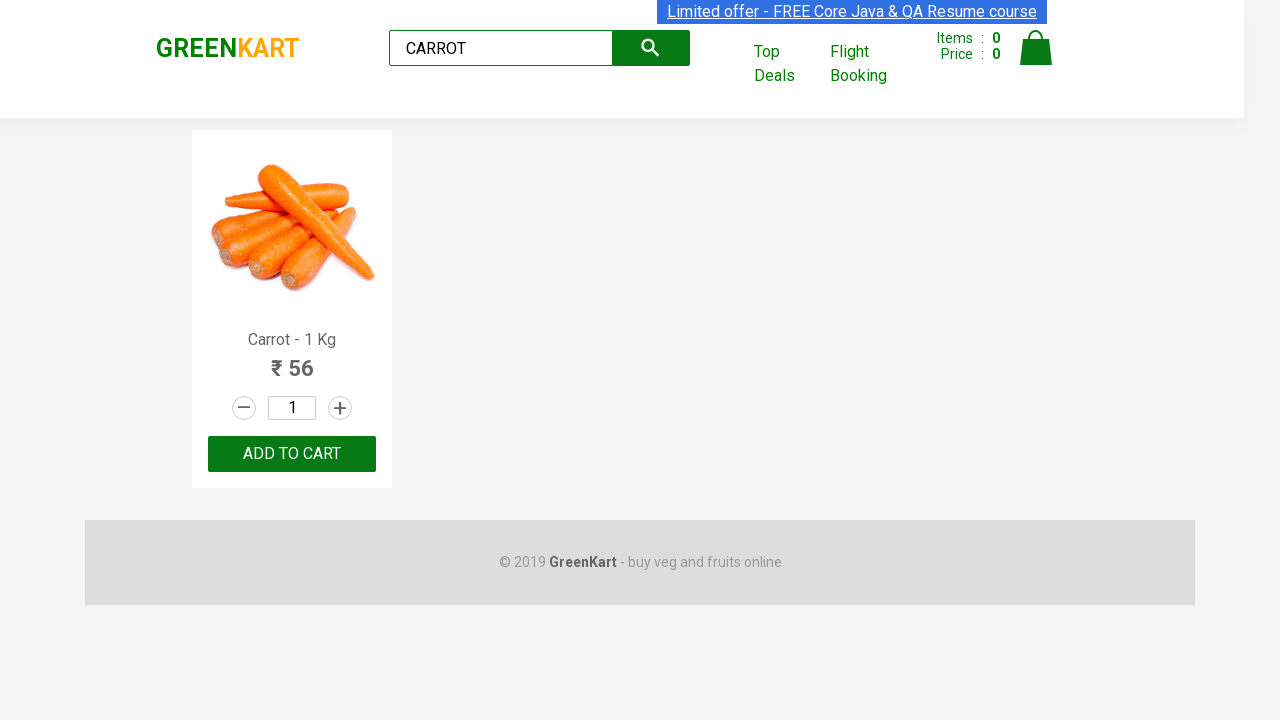

Clicked ADD TO CART button (1/5) at (292, 454) on button:has-text('ADD TO CART')
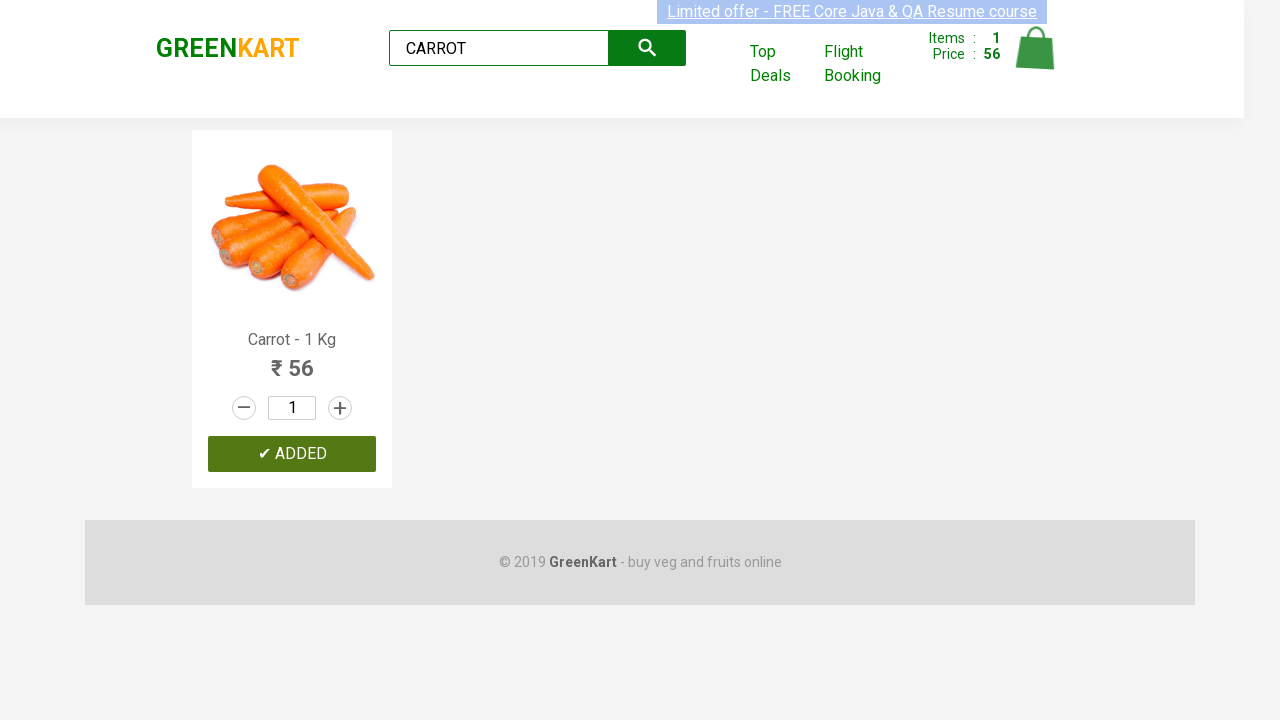

Waited 500ms before next action
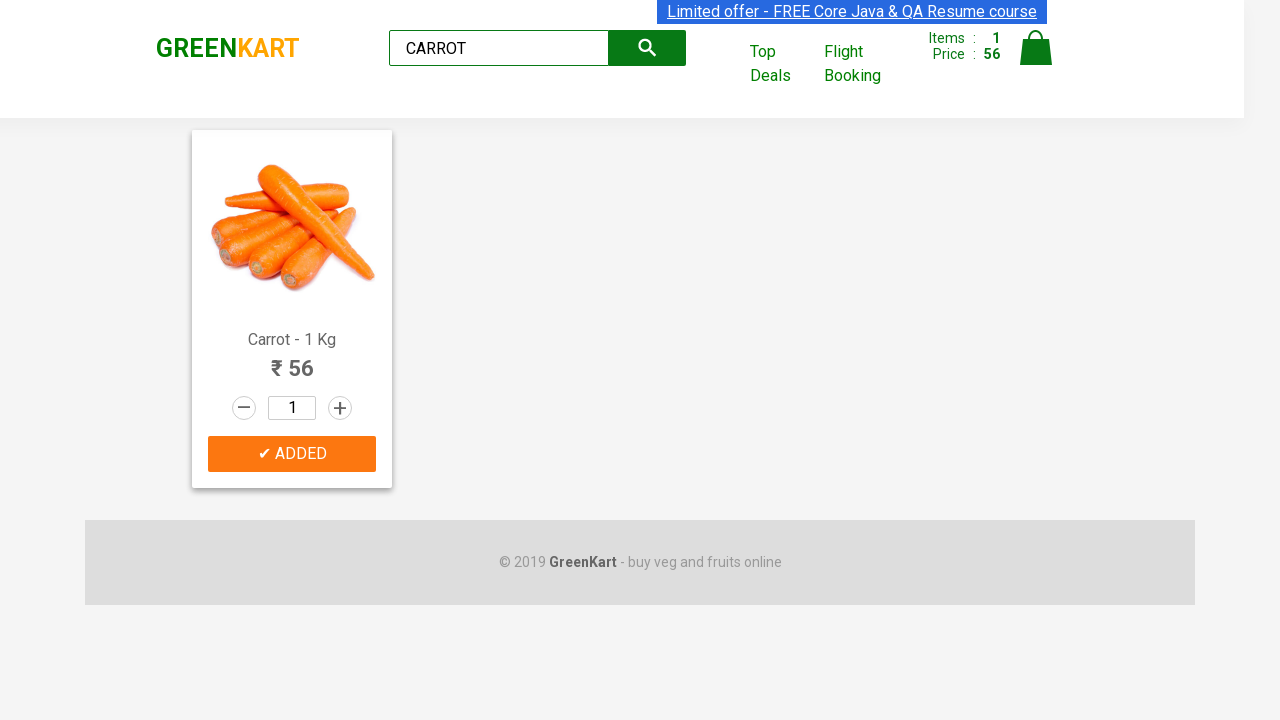

Clicked ADD TO CART button (2/5) at (292, 454) on button:has-text('ADD TO CART')
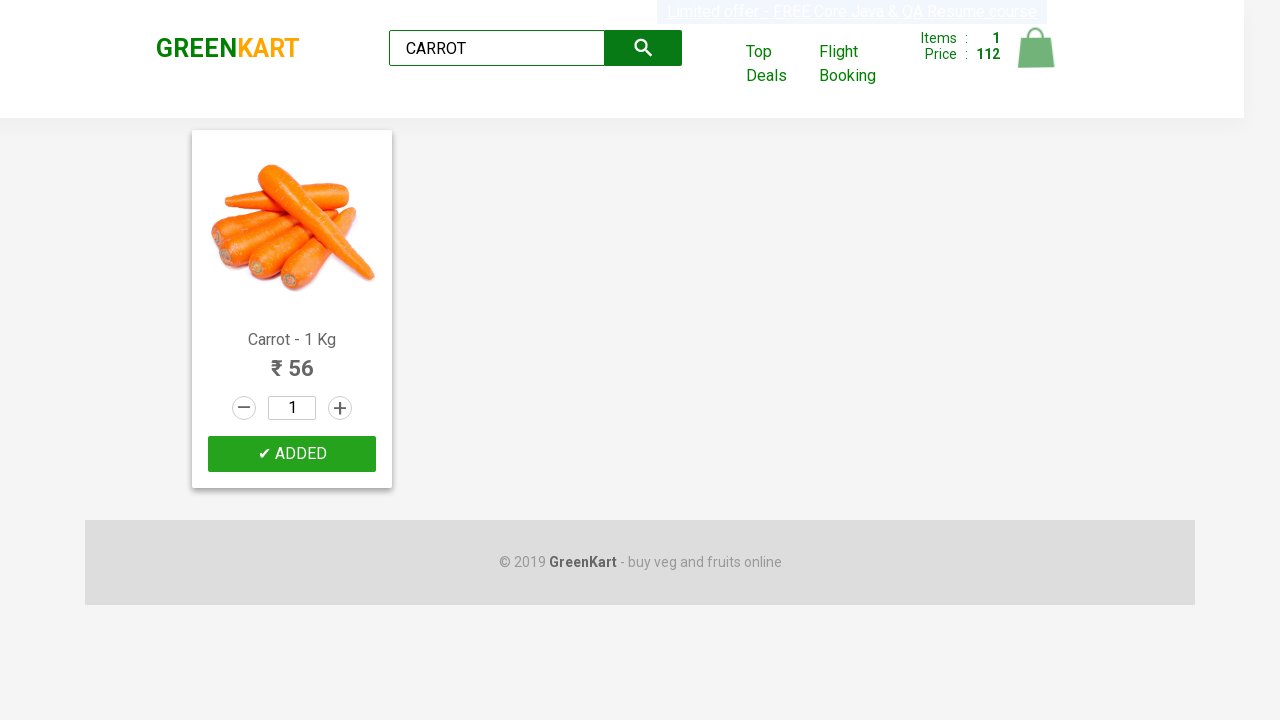

Waited 500ms before next action
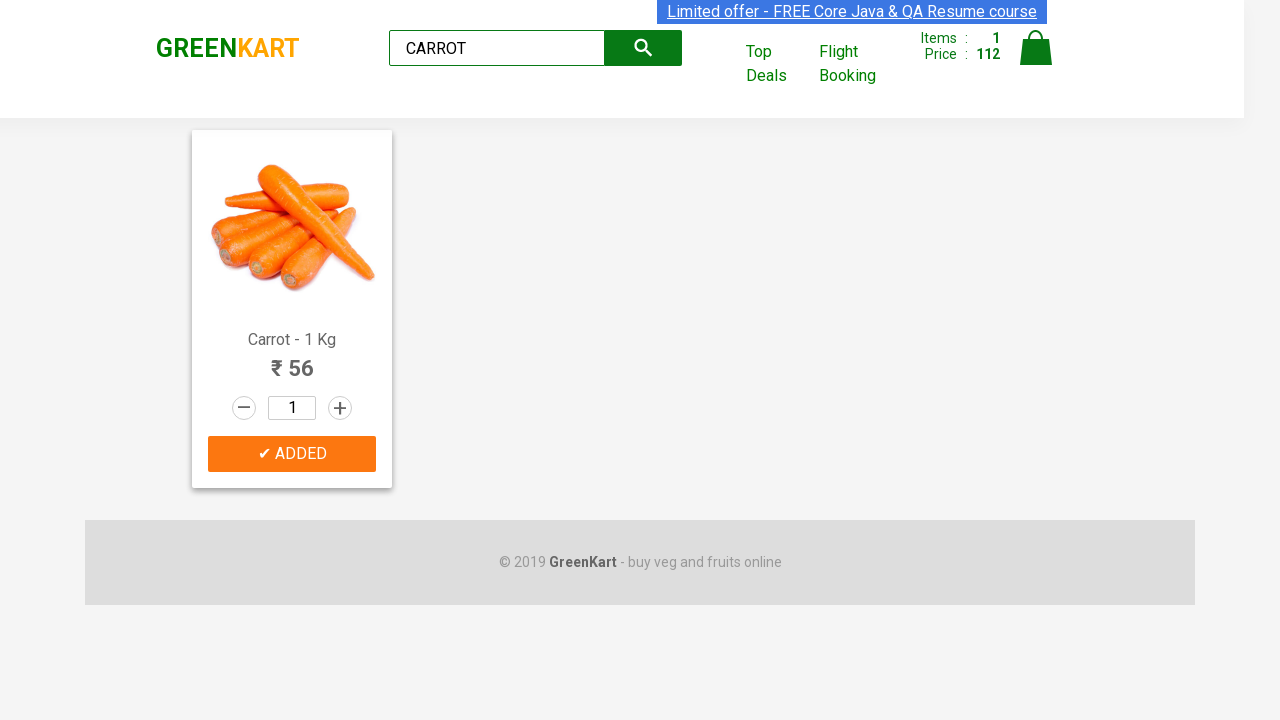

Clicked ADD TO CART button (3/5) at (292, 454) on button:has-text('ADD TO CART')
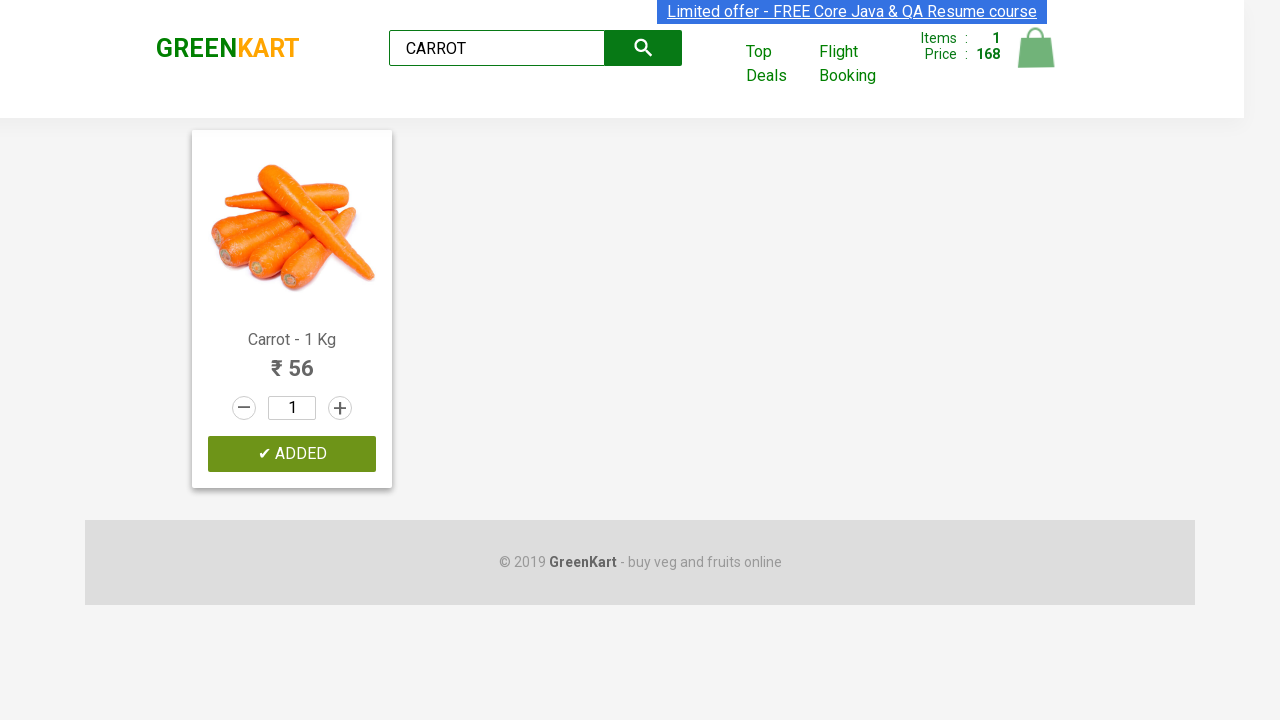

Waited 500ms before next action
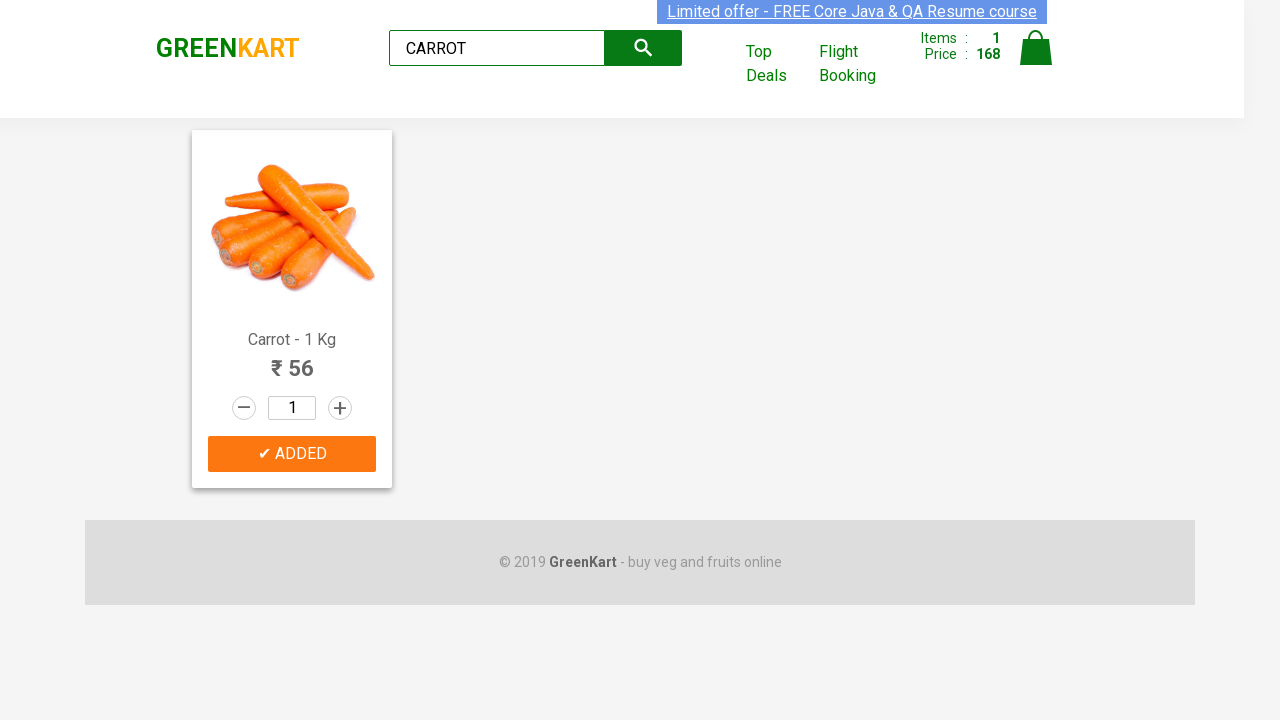

Clicked ADD TO CART button (4/5) at (292, 454) on button:has-text('ADD TO CART')
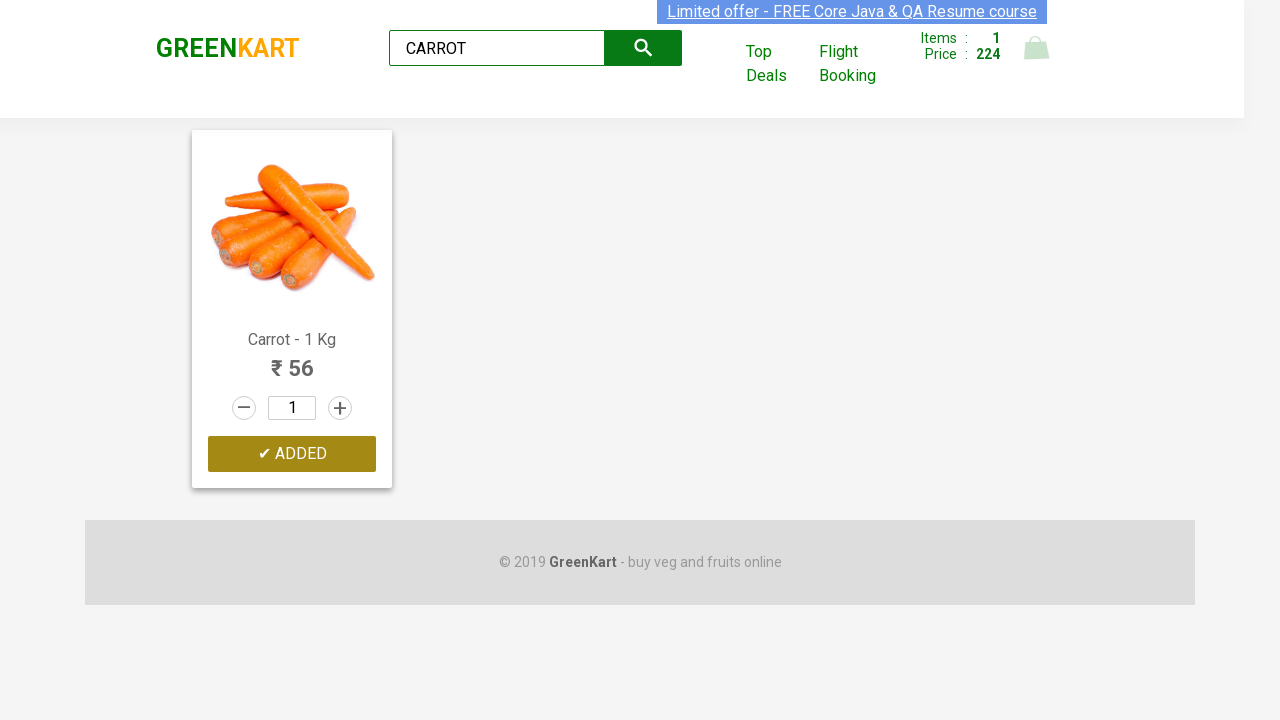

Waited 500ms before next action
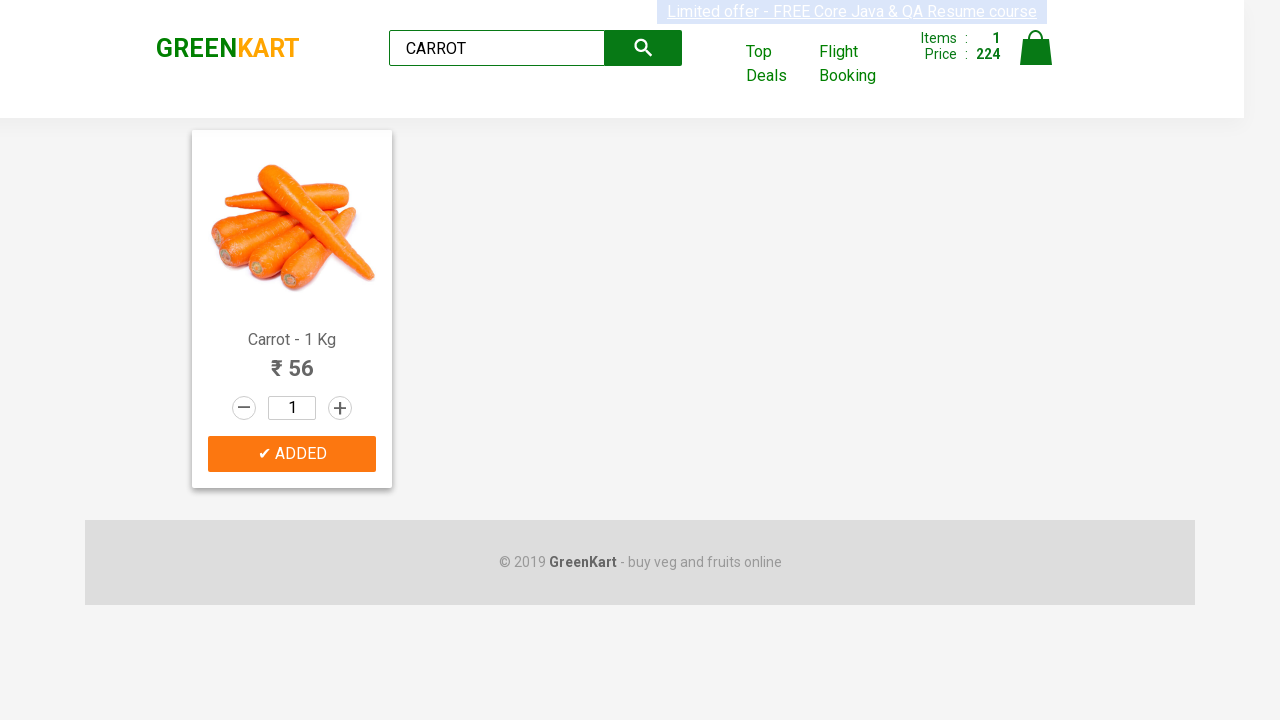

Clicked ADD TO CART button (5/5) at (292, 454) on button:has-text('ADD TO CART')
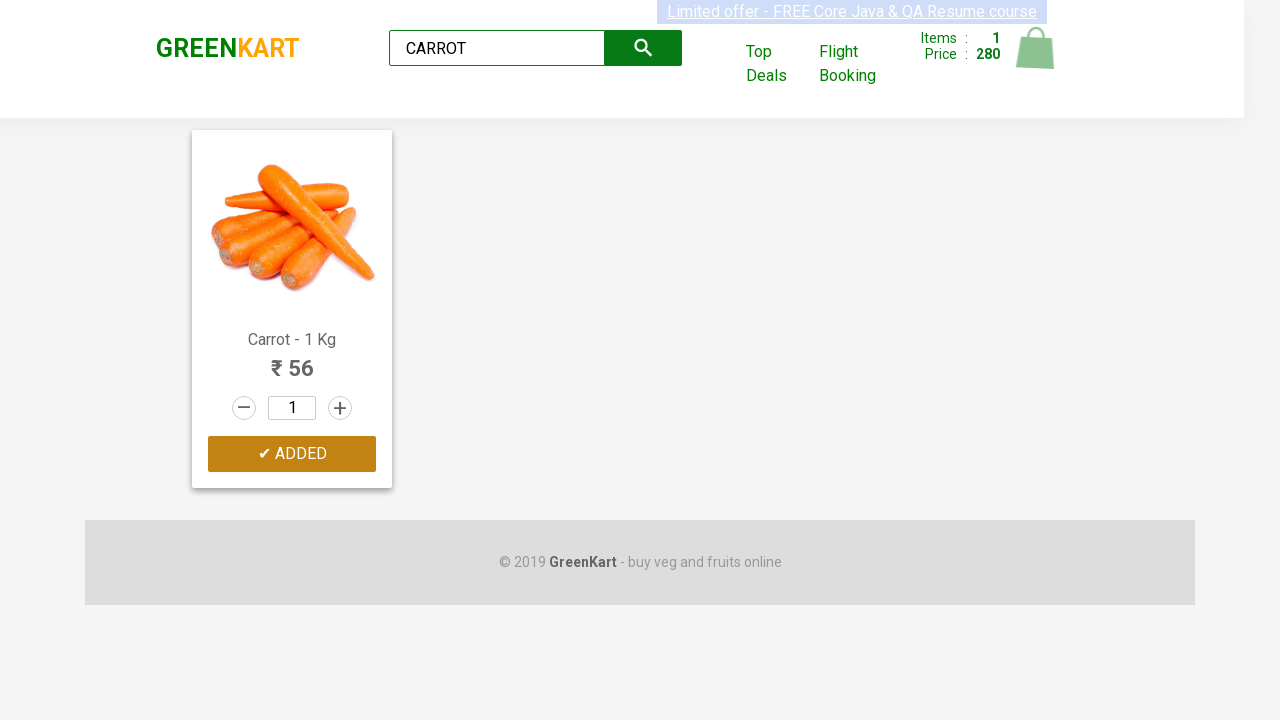

Clicked on the cart icon at (1036, 48) on img[alt='Cart']
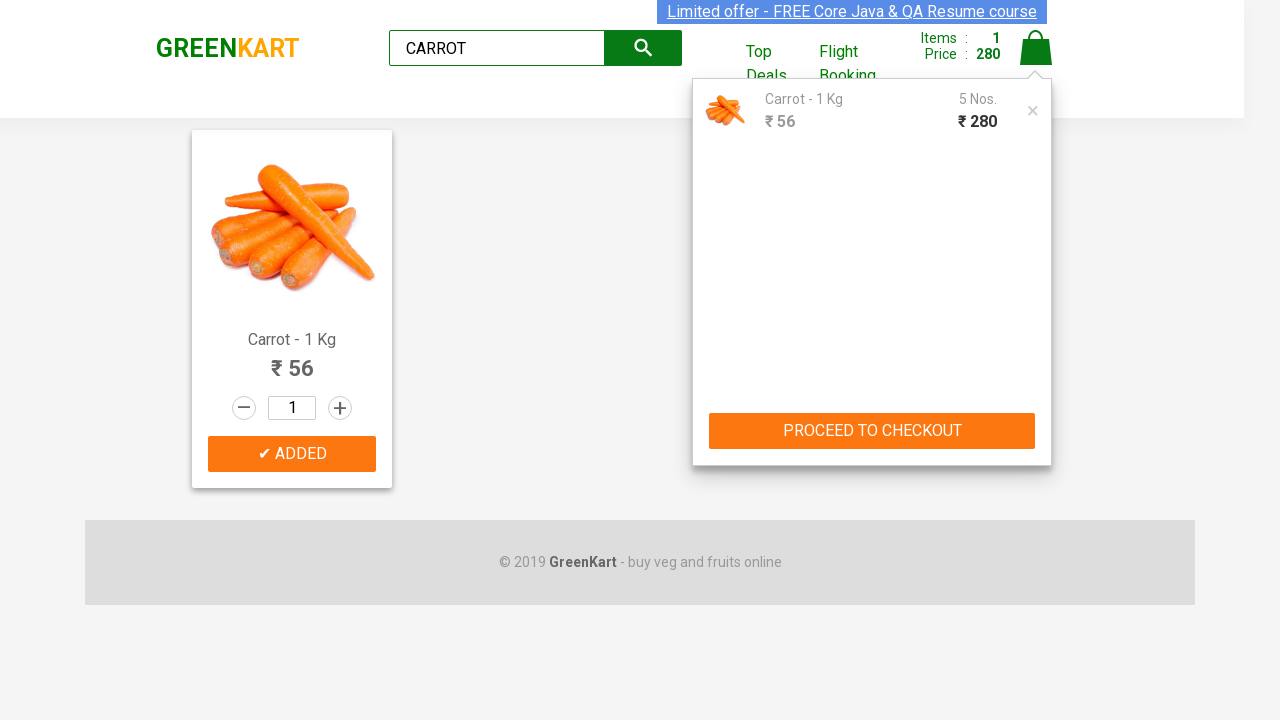

Clicked PROCEED TO CHECKOUT button at (872, 431) on button:has-text('PROCEED TO CHECKOUT')
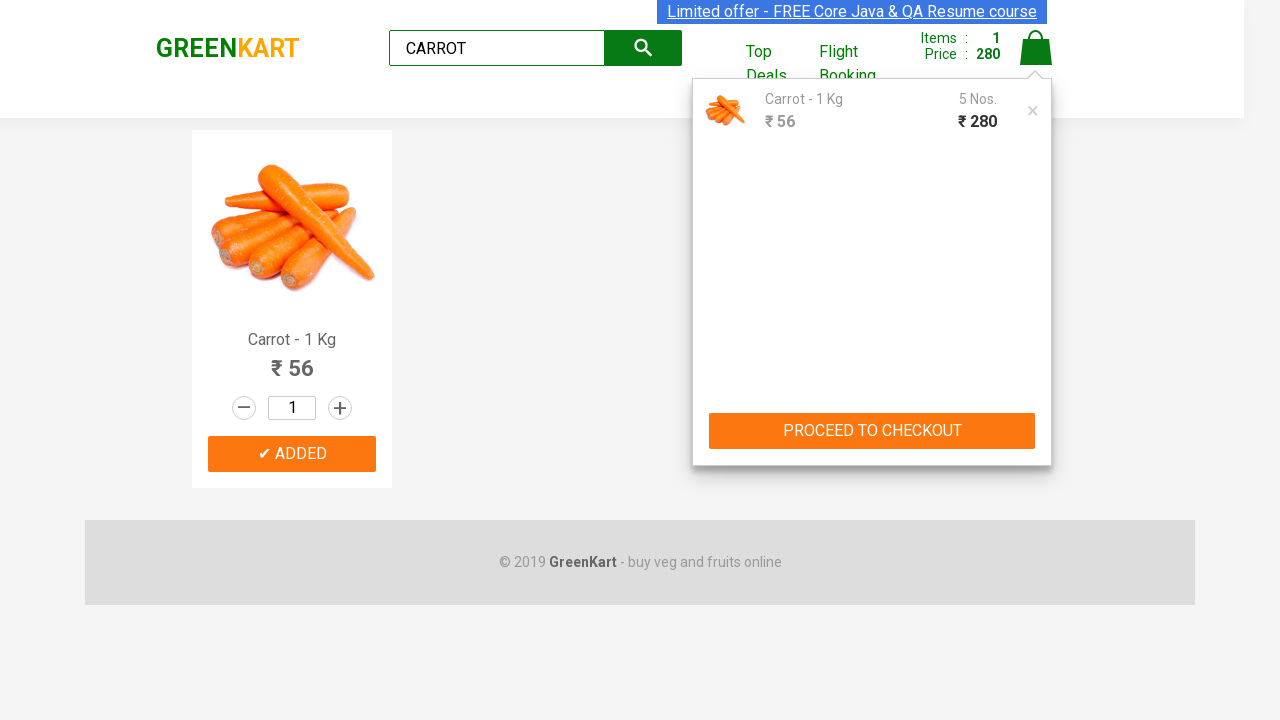

Waited for checkout page to load
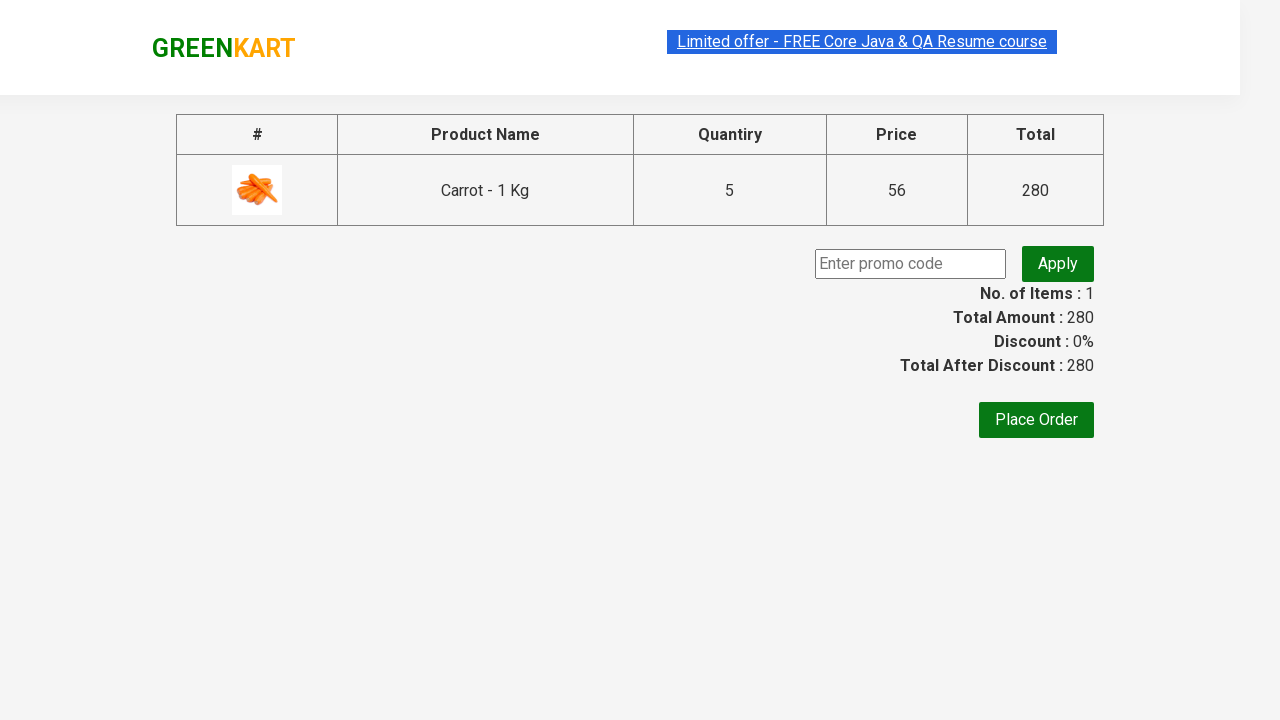

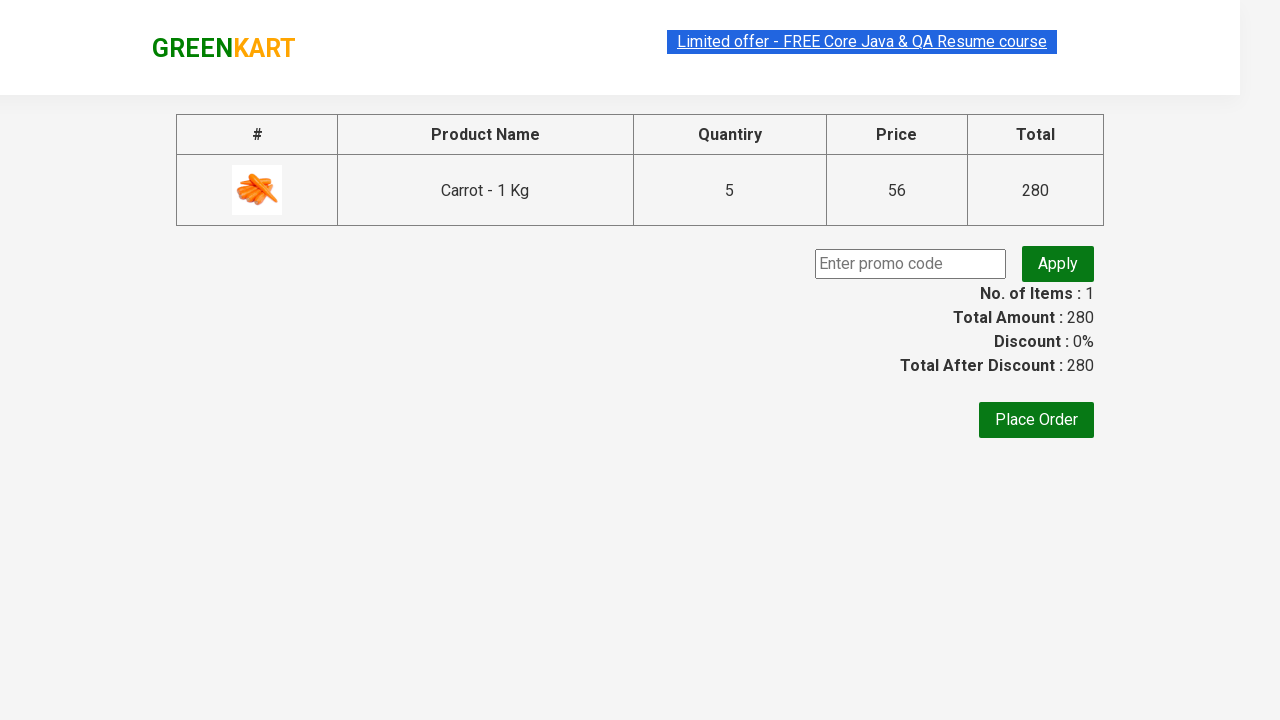